Tests radio button and checkbox interactions on a practice automation page by selecting a radio button and multiple checkboxes, then verifying their selection states.

Starting URL: https://rahulshettyacademy.com/AutomationPractice/

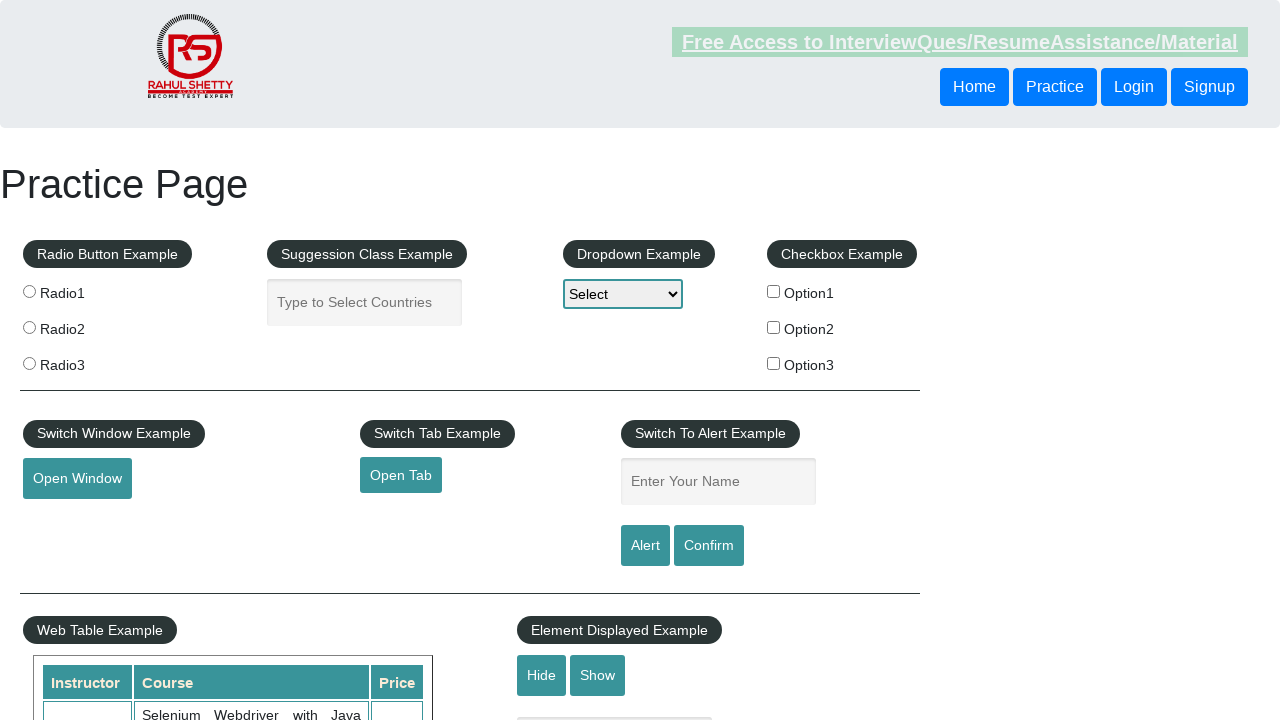

Clicked radio button 2 at (29, 327) on xpath=//*[@value='radio2']
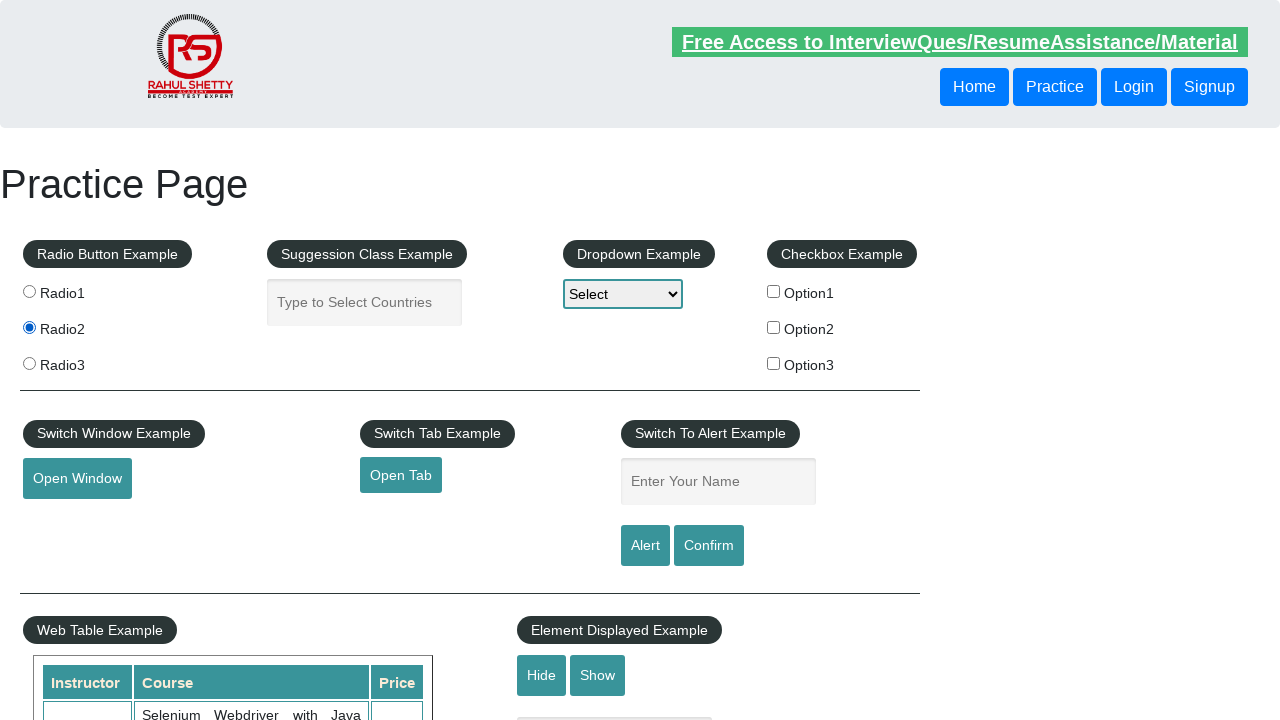

Located radio button 2 element
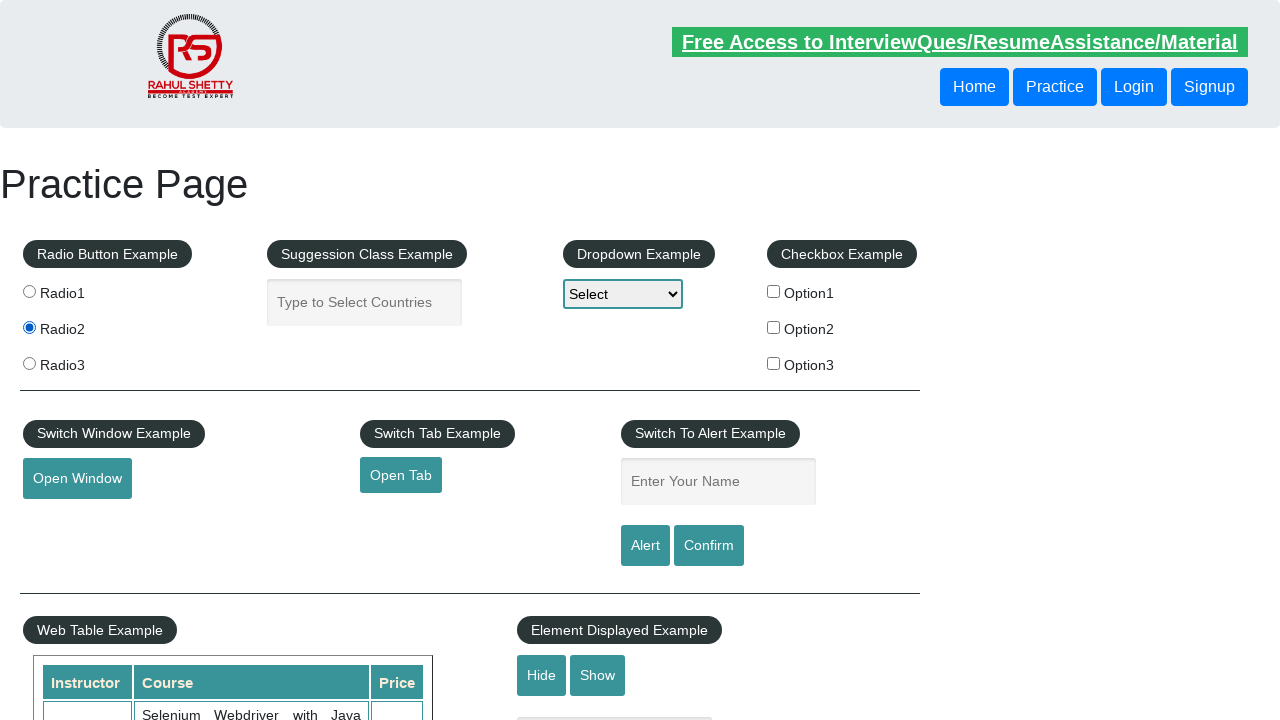

Verified radio button 2 is checked
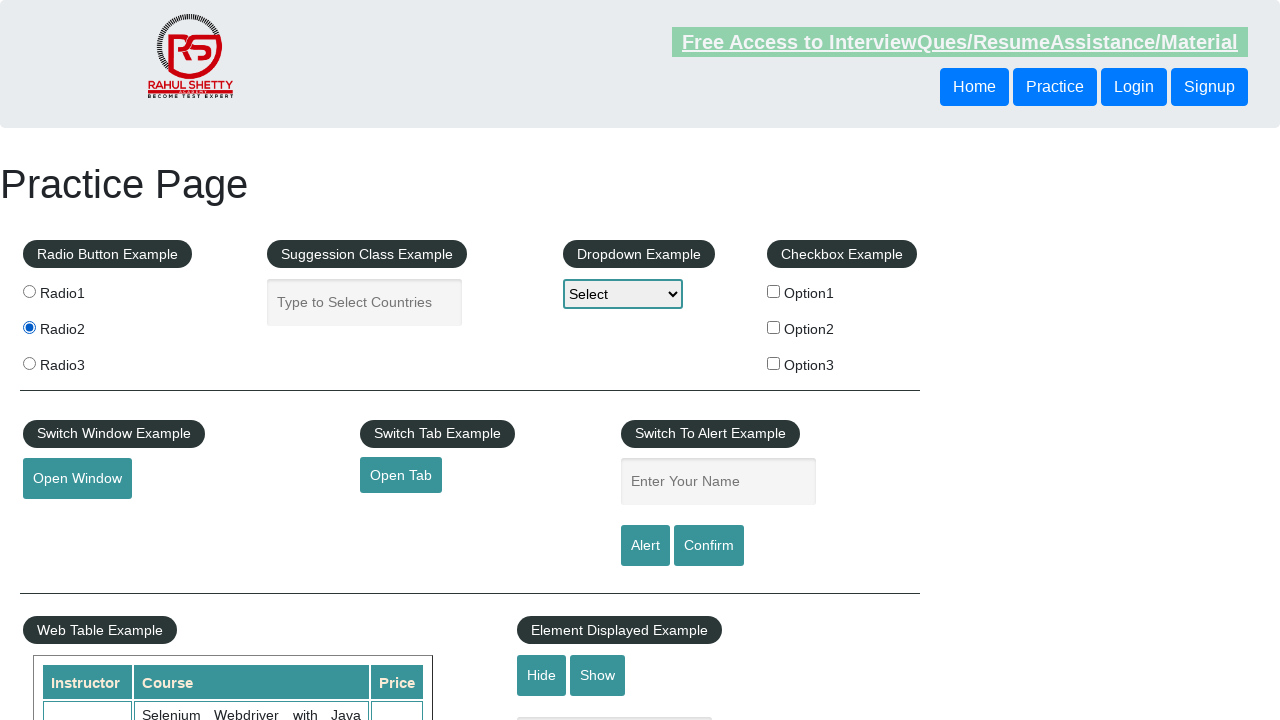

Clicked checkbox option 3 at (774, 363) on #checkBoxOption3
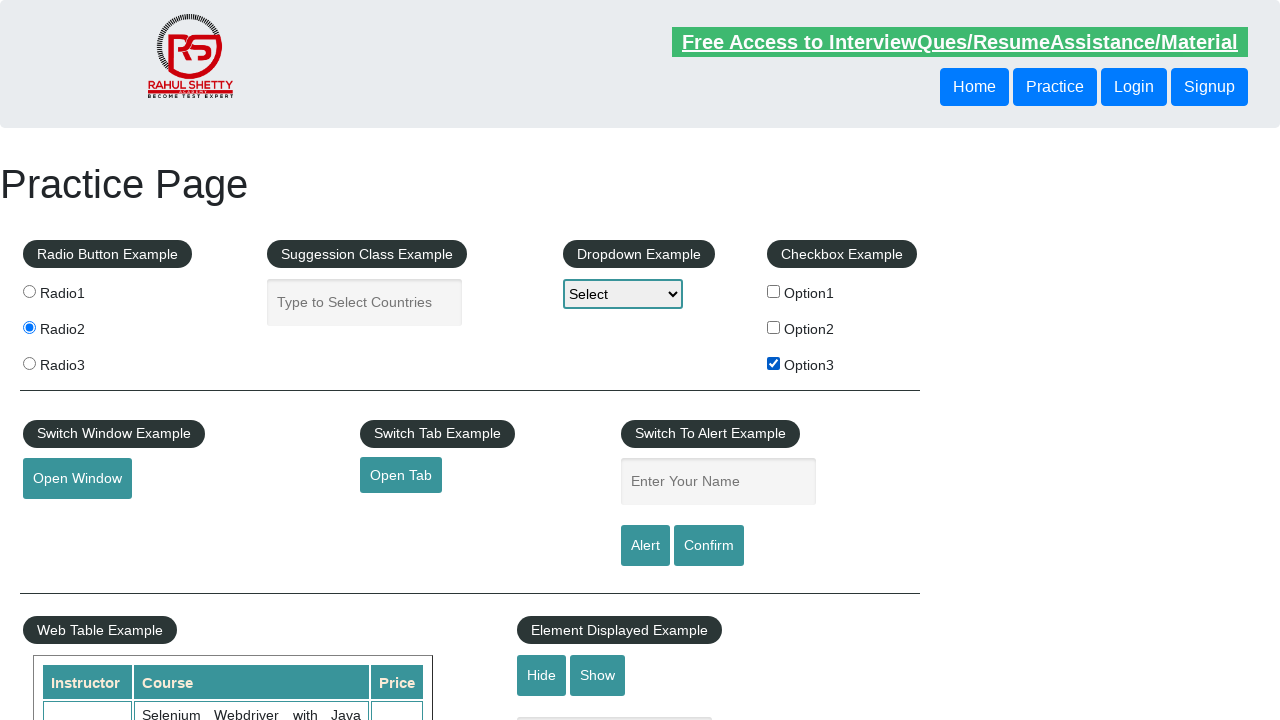

Clicked checkbox option 2 at (774, 327) on #checkBoxOption2
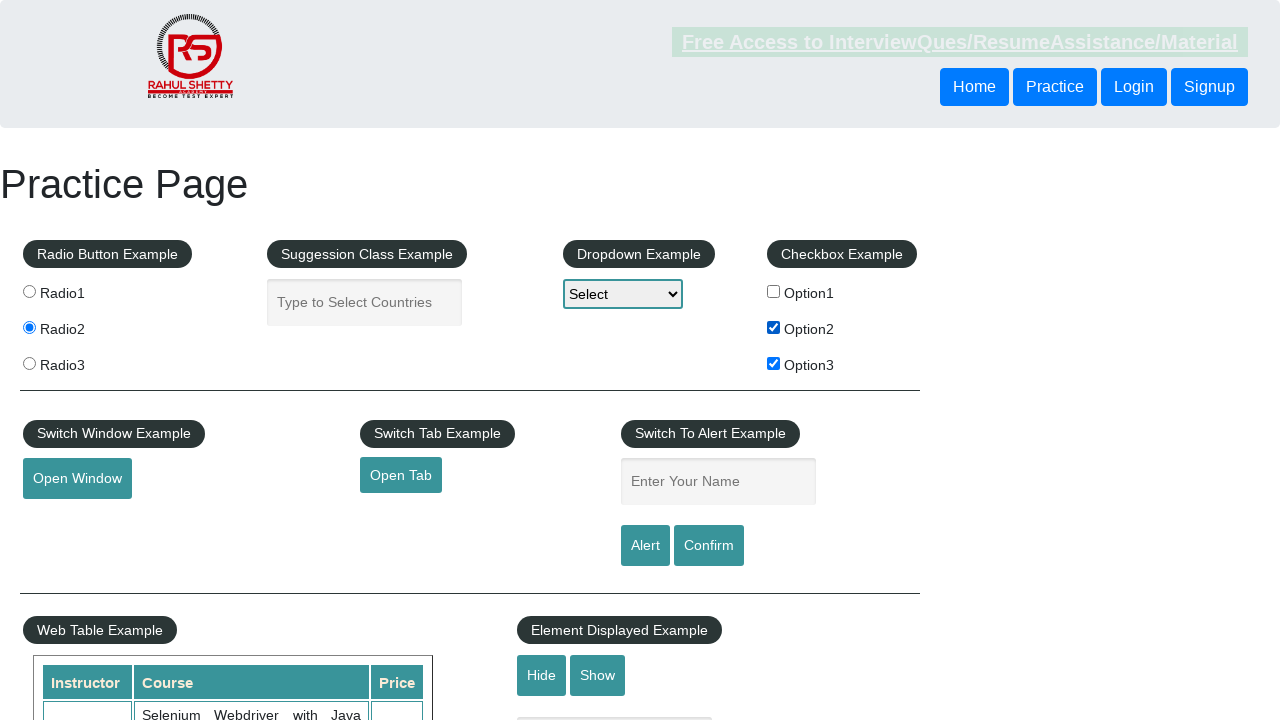

Verified checkbox option 3 is checked
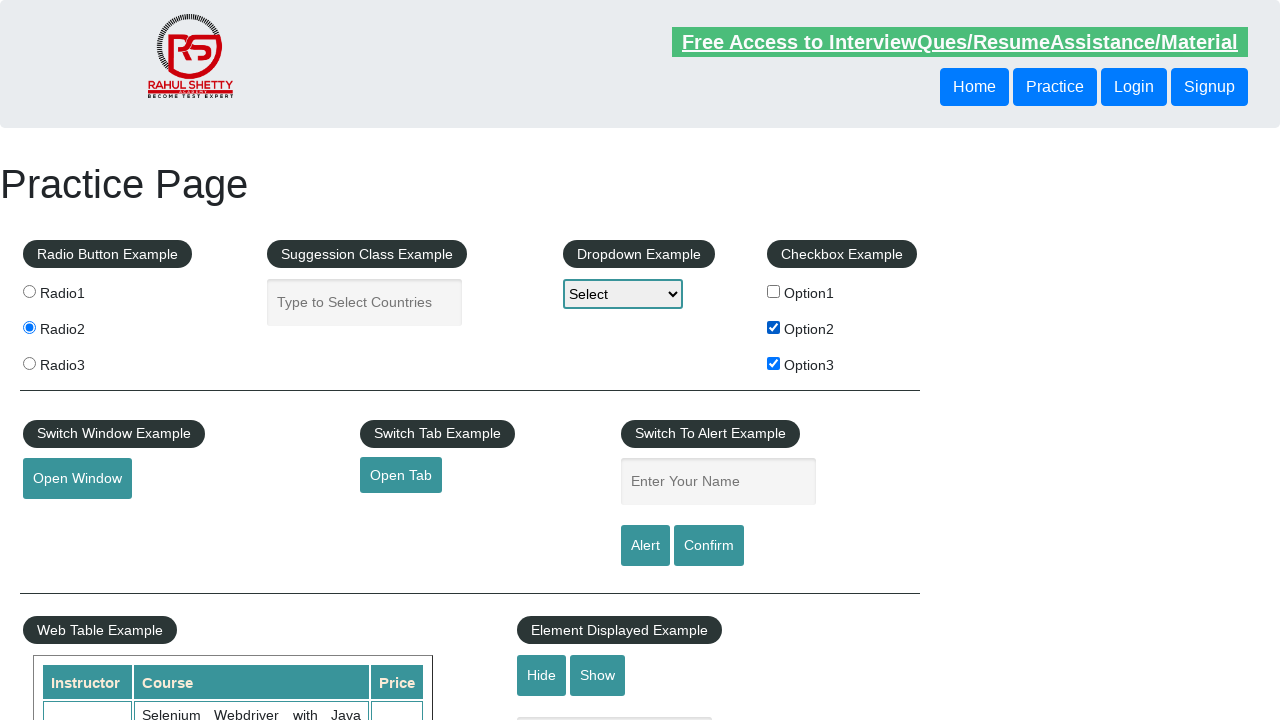

Verified checkbox option 2 is checked
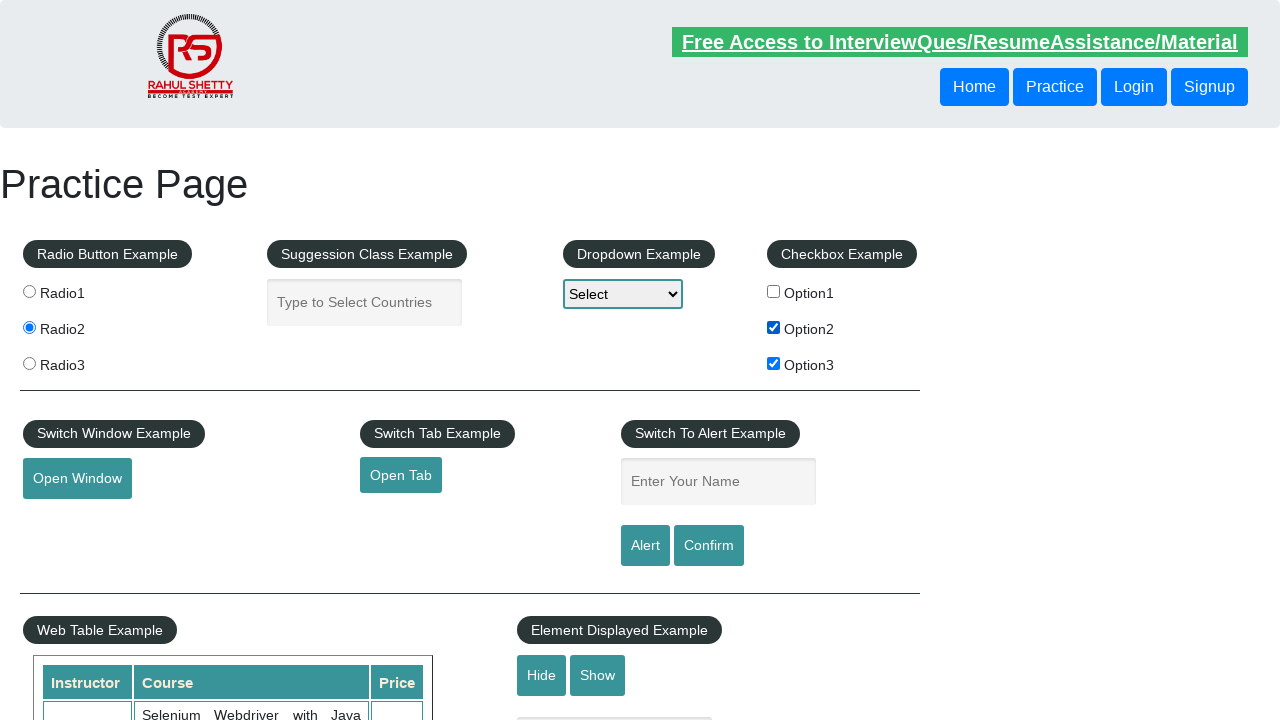

Verified checkbox option 1 is not checked
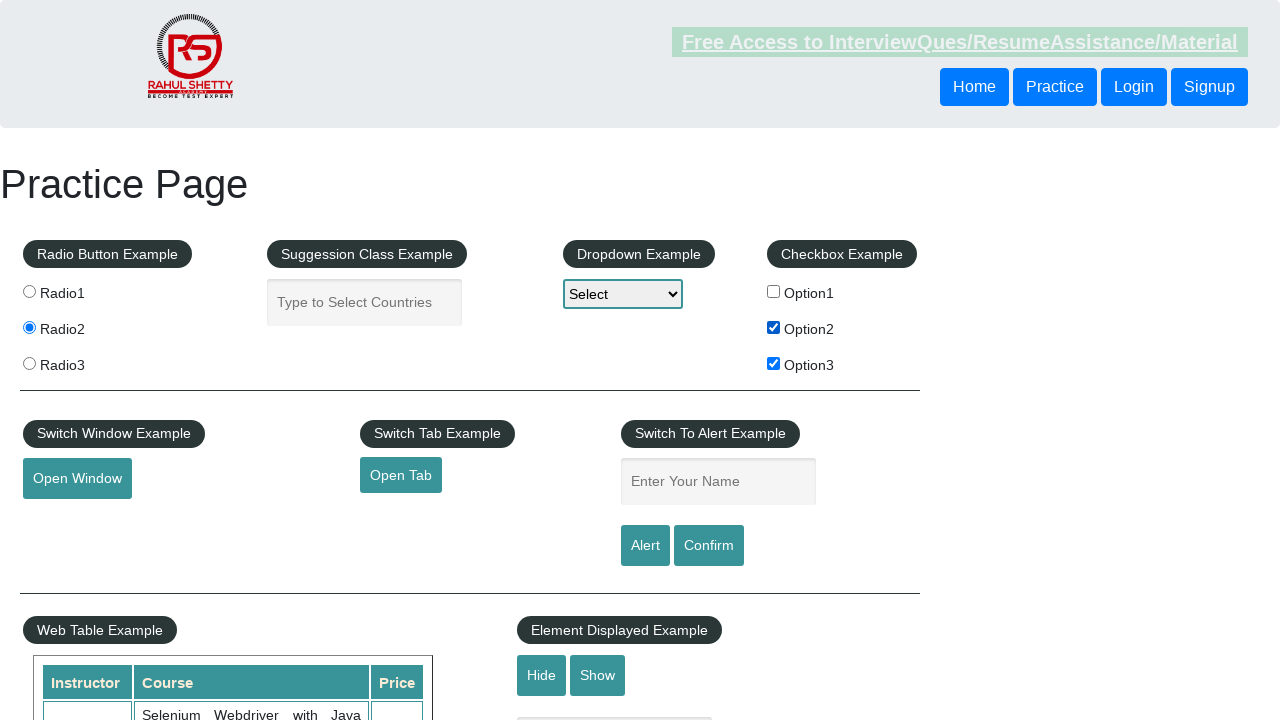

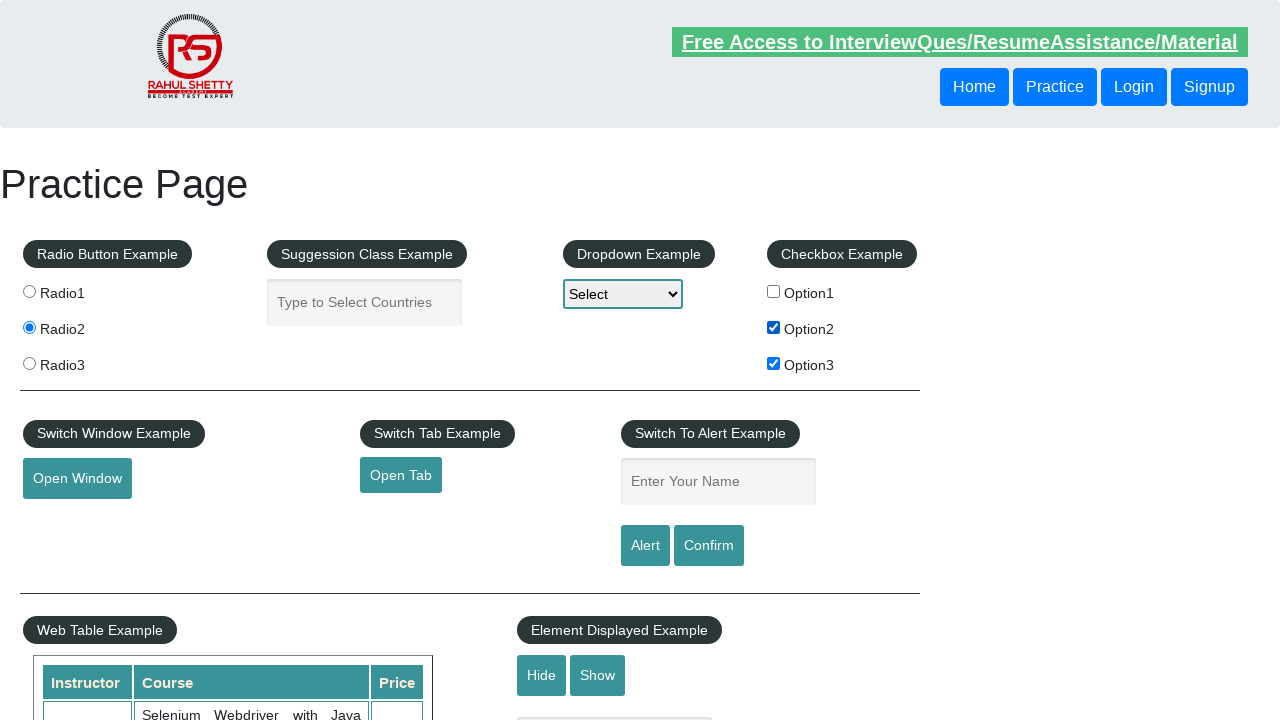